Demonstrates dropdown interaction by clicking on a number of employees dropdown and selecting an option using visible text on a signup form.

Starting URL: https://payroll.razorpay.com/signup

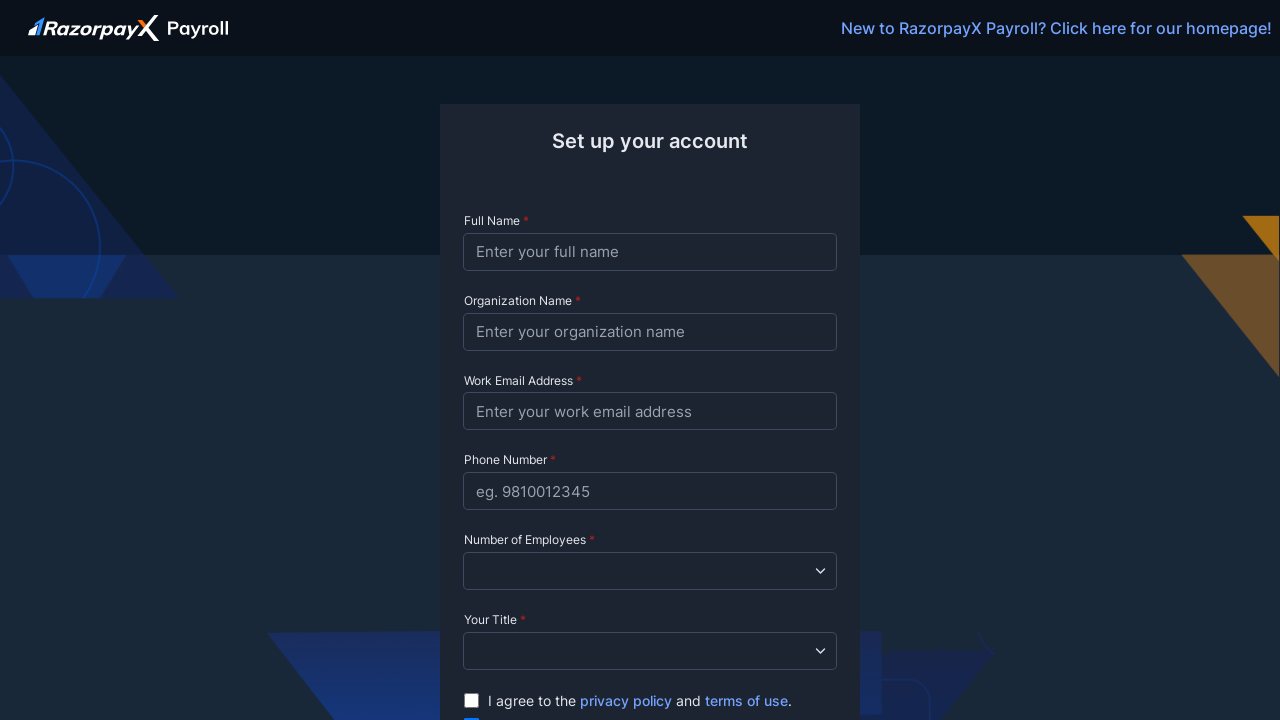

Clicked on the number of employees dropdown at (650, 571) on [name='num-employees']
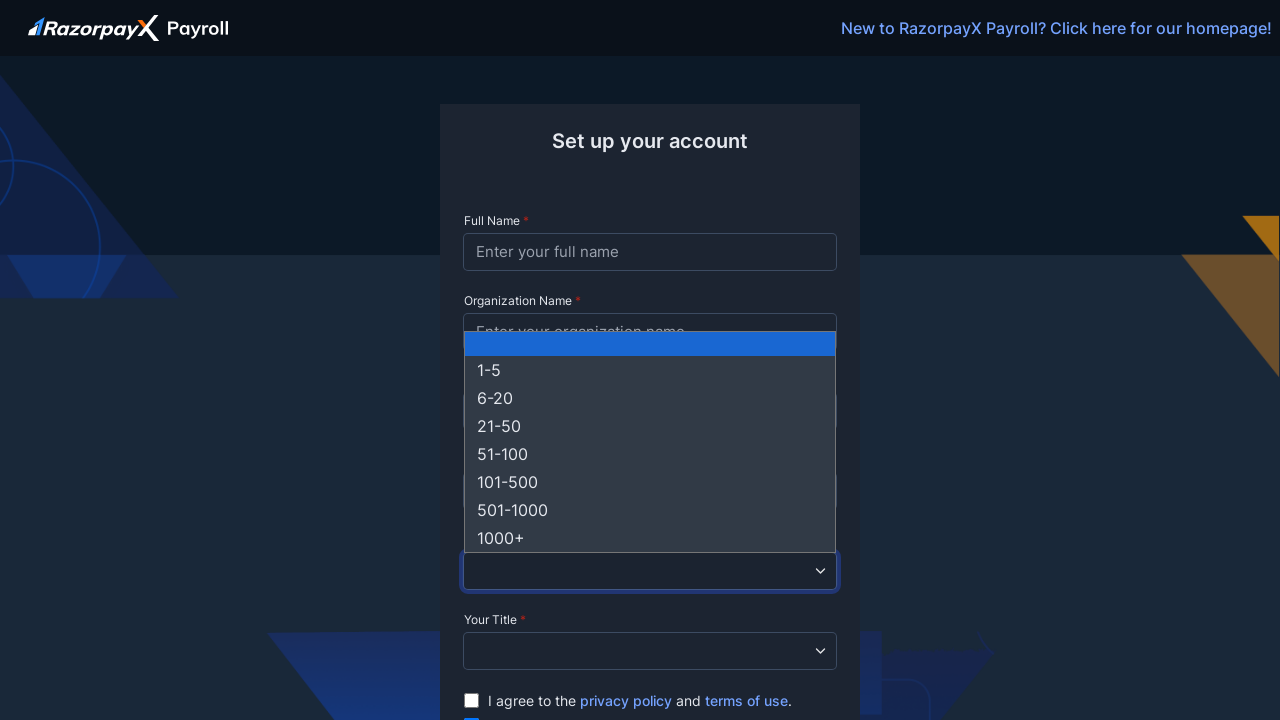

Waited for dropdown options to be visible
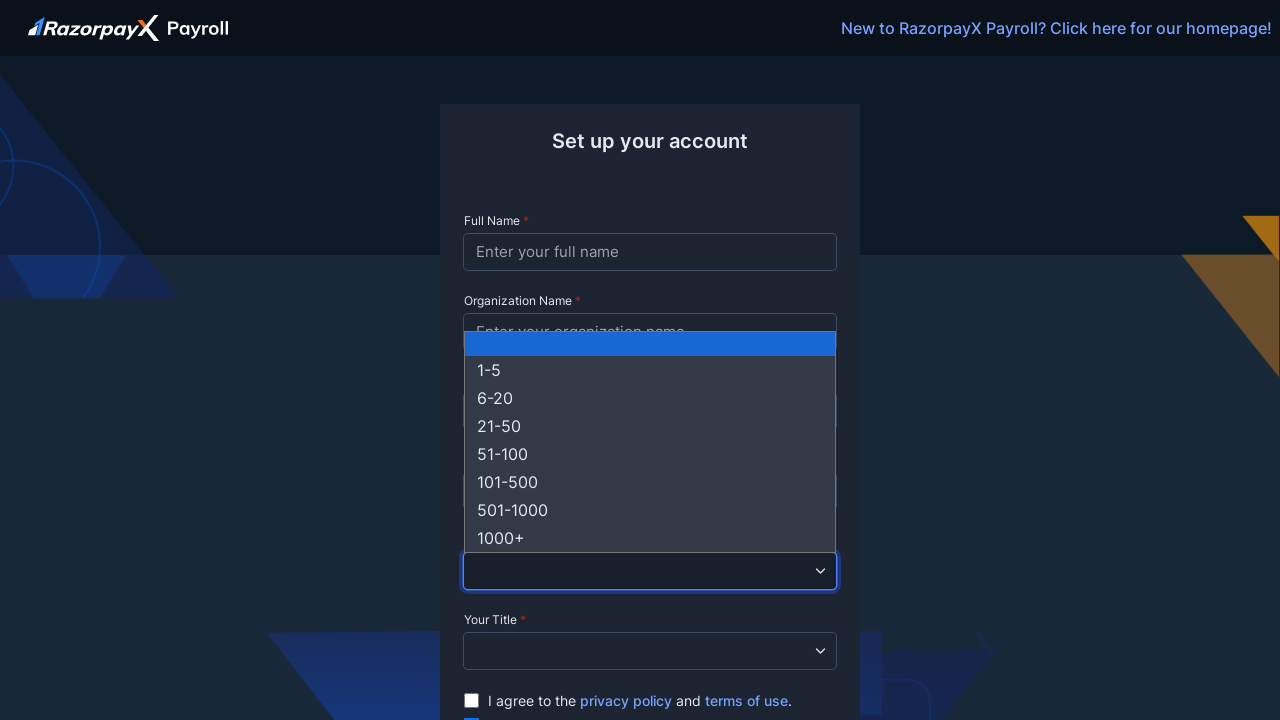

Selected '1-5' option from the number of employees dropdown on [name='num-employees']
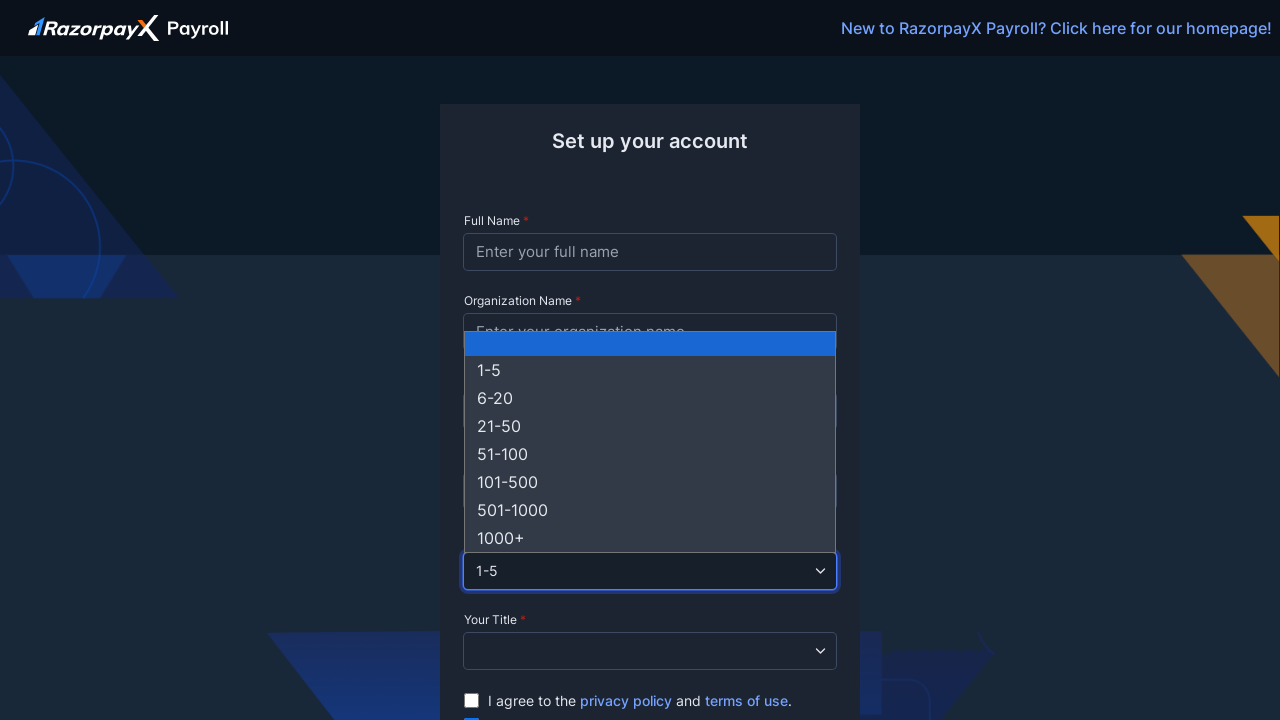

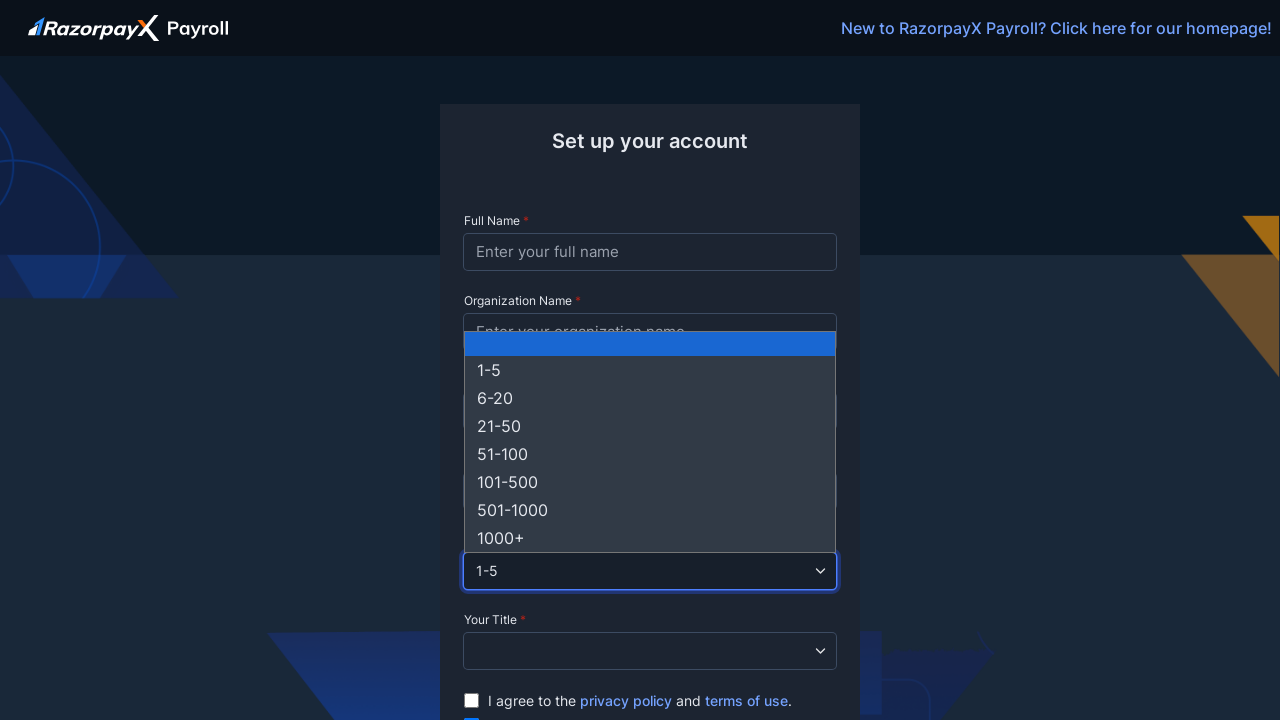